Tests the textarea field by filling it with a test value

Starting URL: https://testpages.herokuapp.com/styled/basic-html-form-test.html

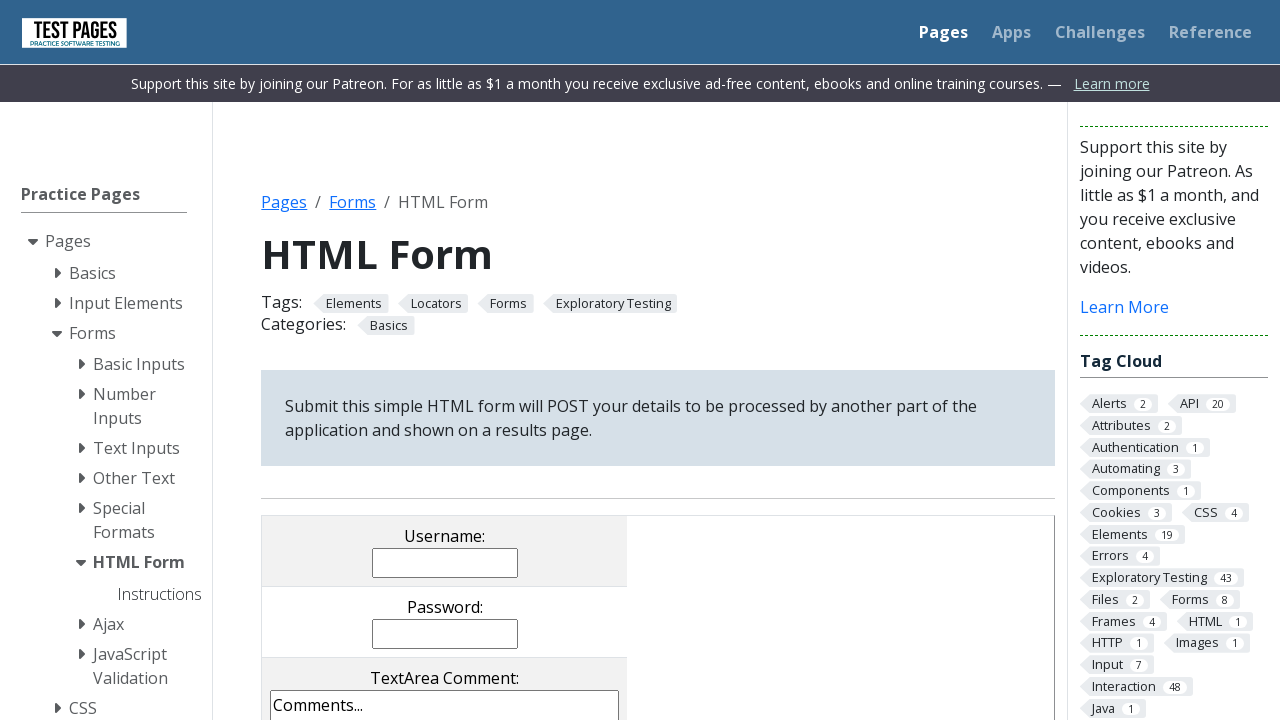

Textarea field with 'Comments...' placeholder became visible
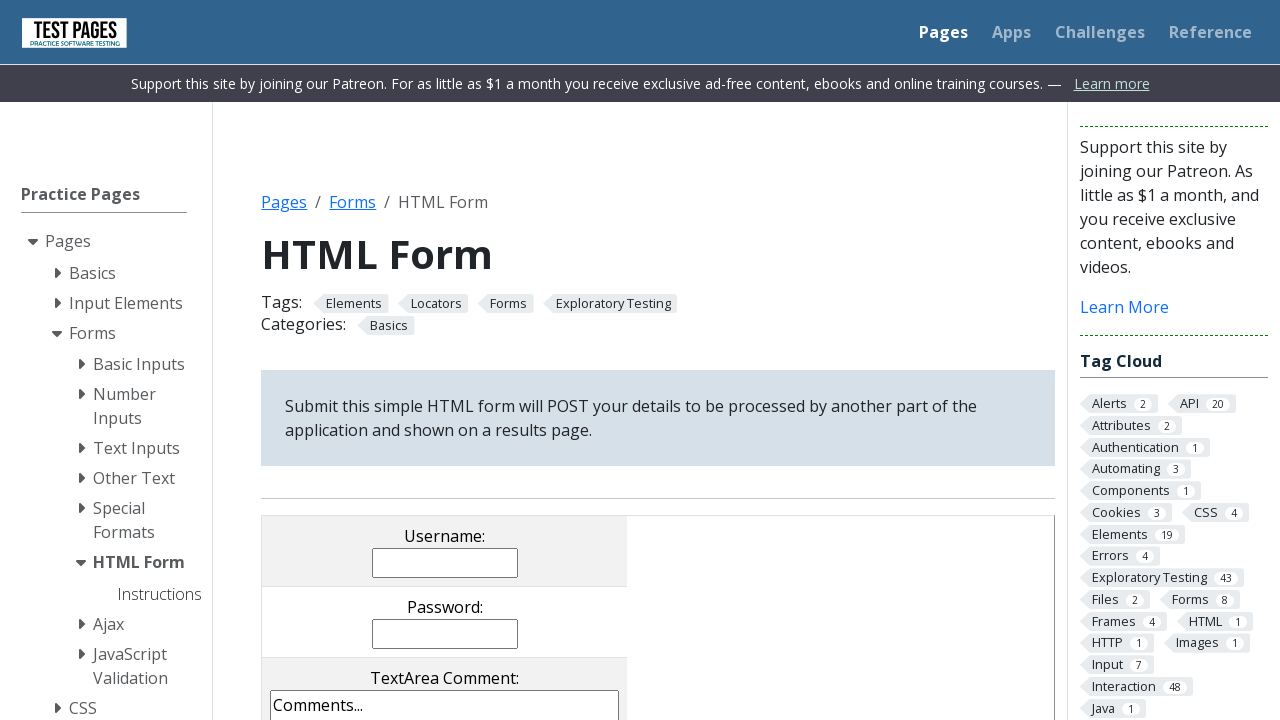

Filled textarea field with 'testTextArea' on xpath=//*[contains(text(), 'Comments...')]
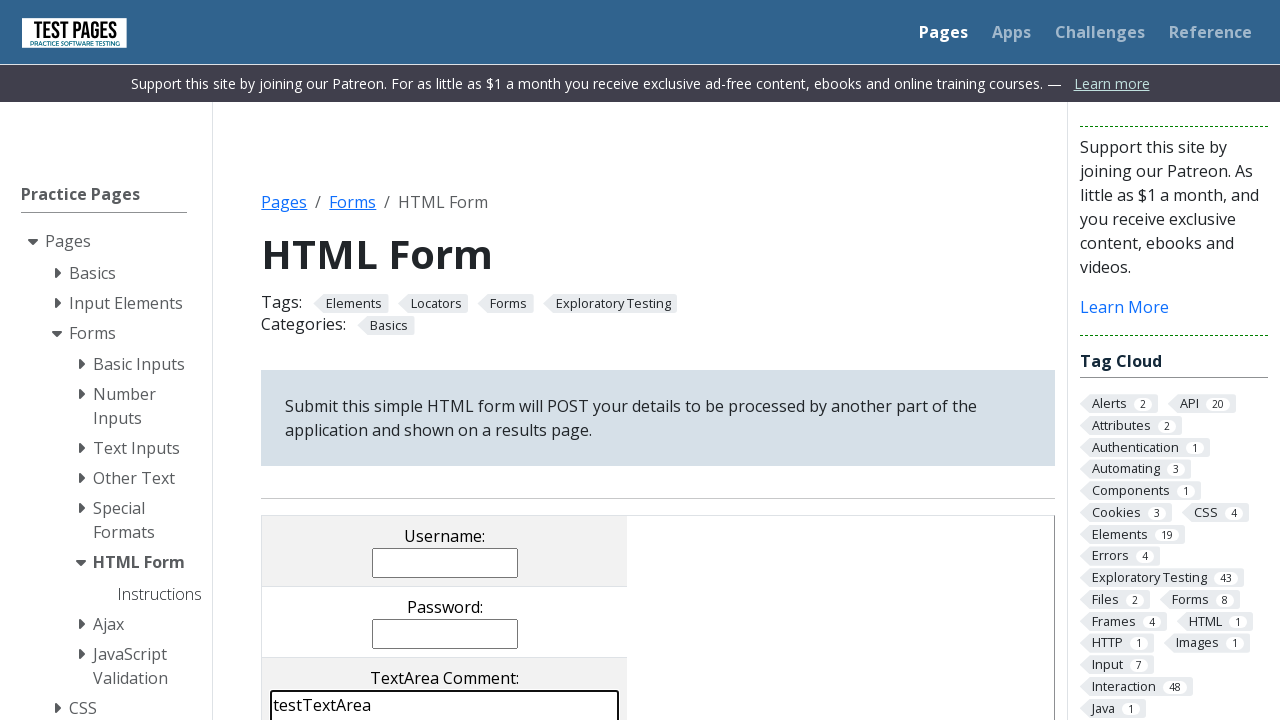

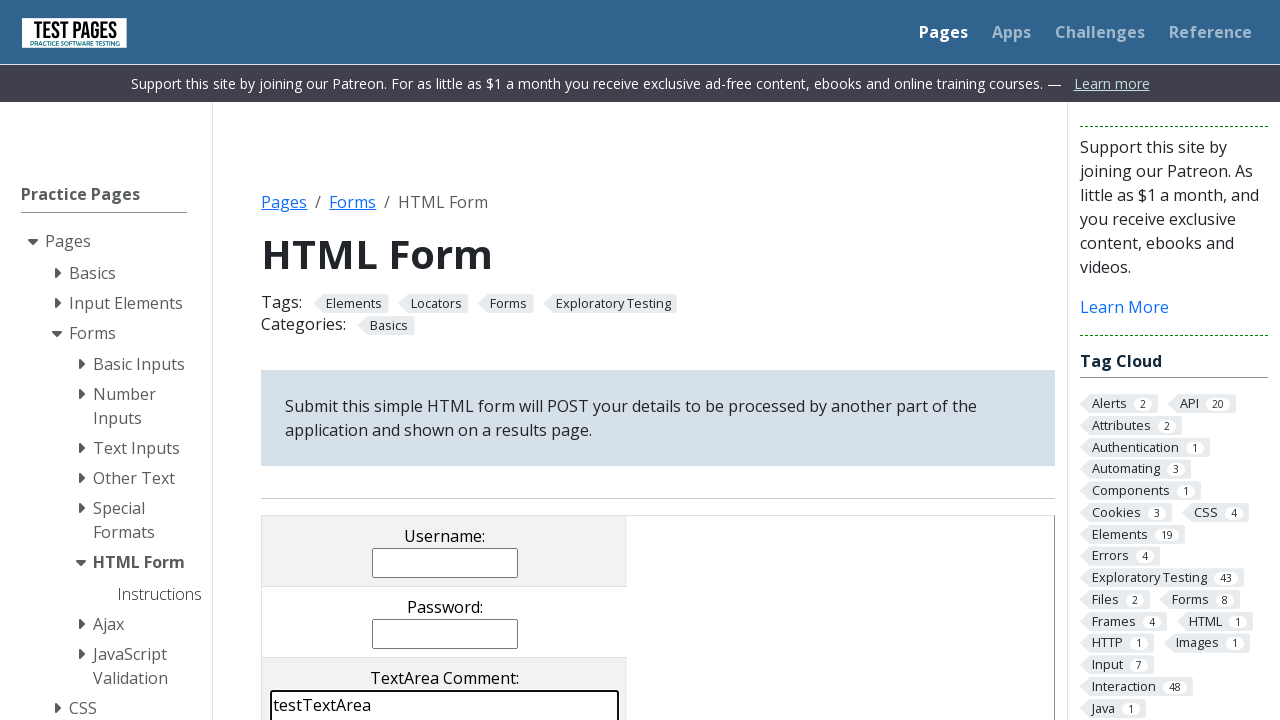